Tests a timer functionality by clicking a button that starts a timer and waiting for the text to change to "WebDriver"

Starting URL: http://seleniumpractise.blogspot.com/2016/08/how-to-use-explicit-wait-in-selenium.html

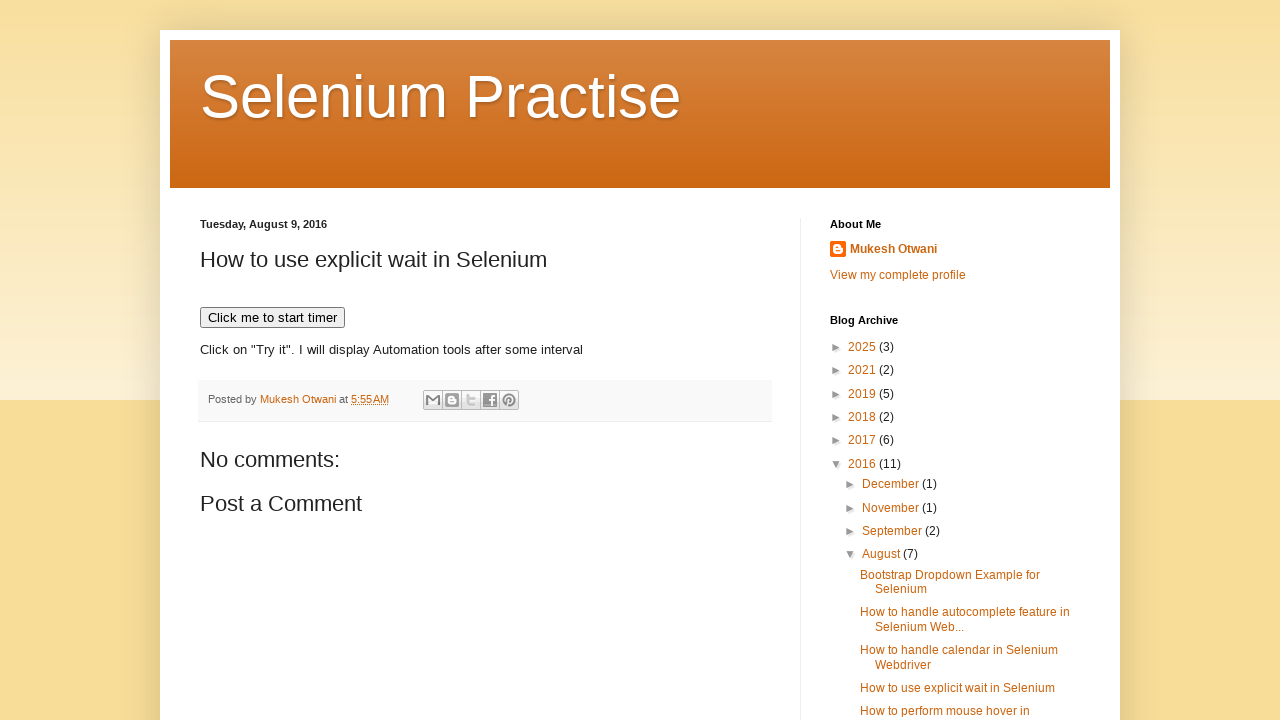

Navigated to explicit wait practice page
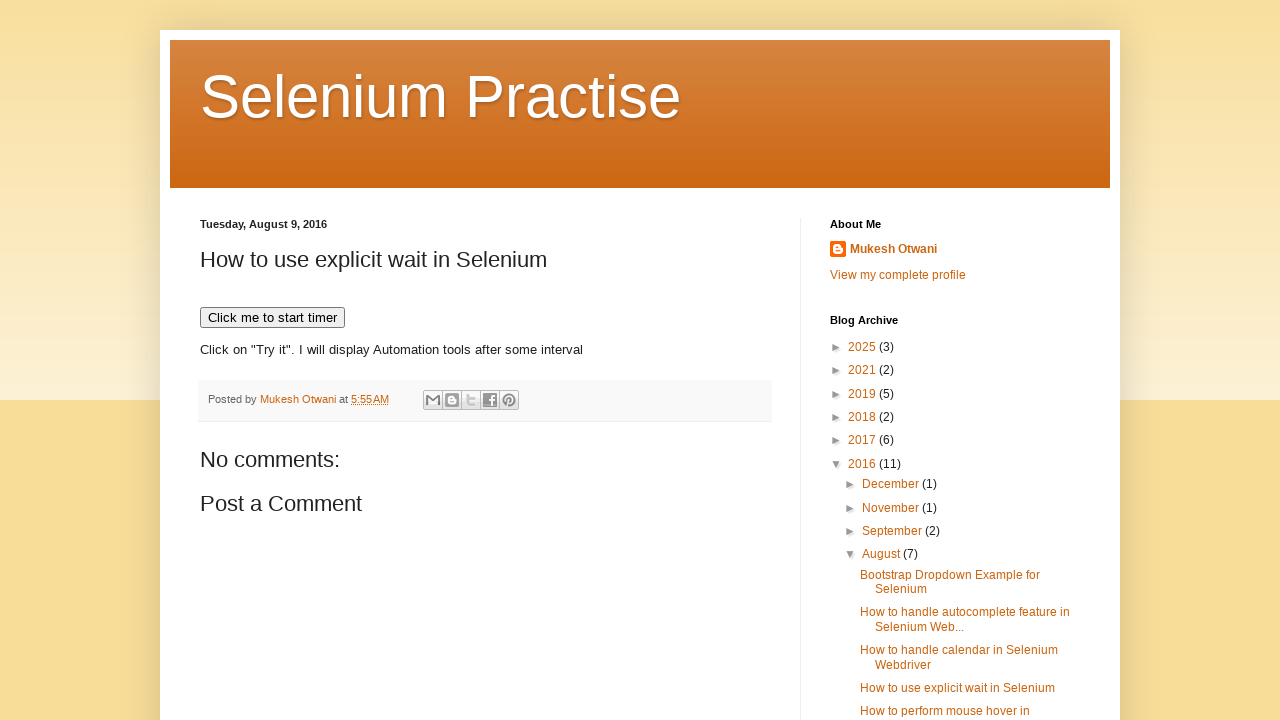

Clicked button to start timer at (272, 318) on xpath=//button[text()='Click me to start timer']
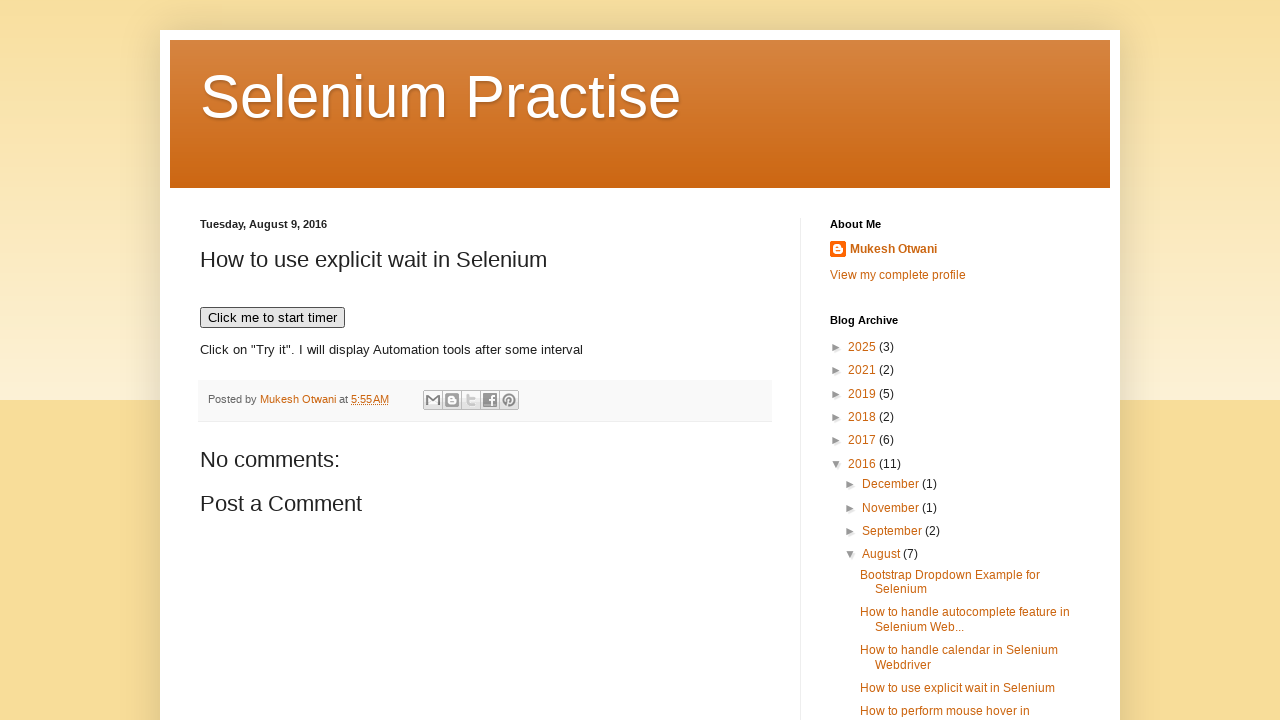

Timer text changed to 'WebDriver'
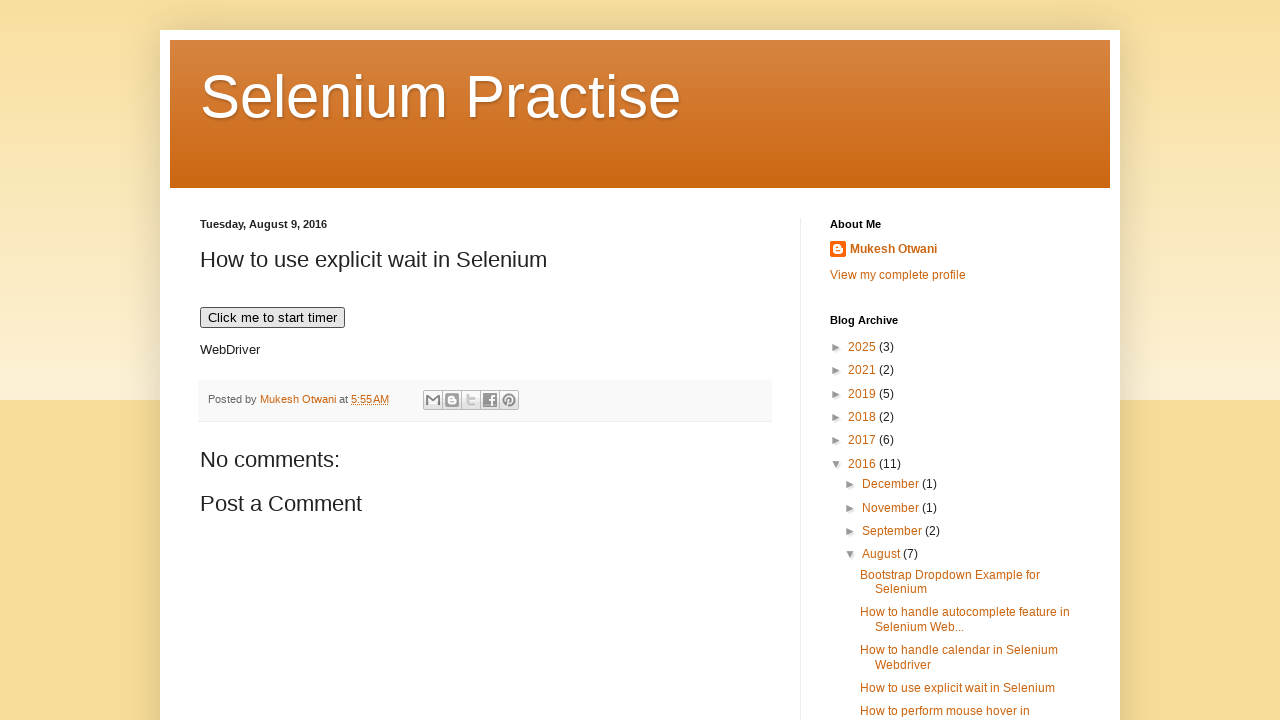

Verified that demo element is visible
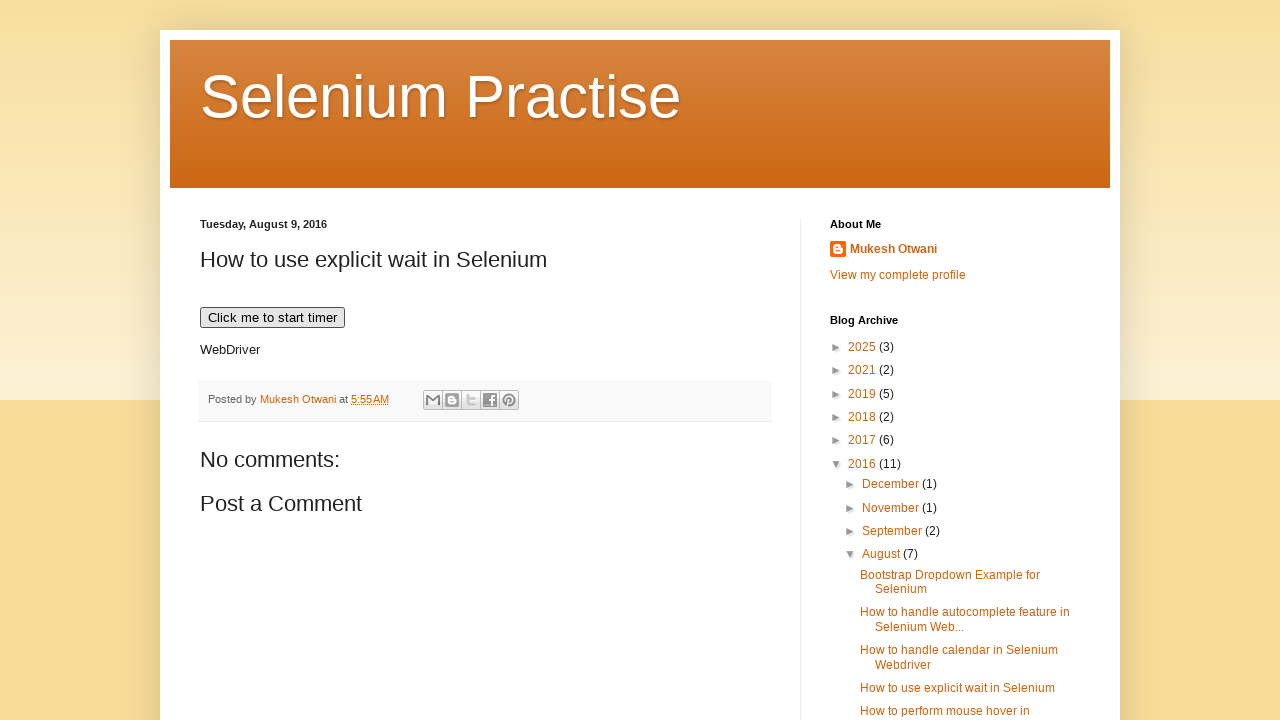

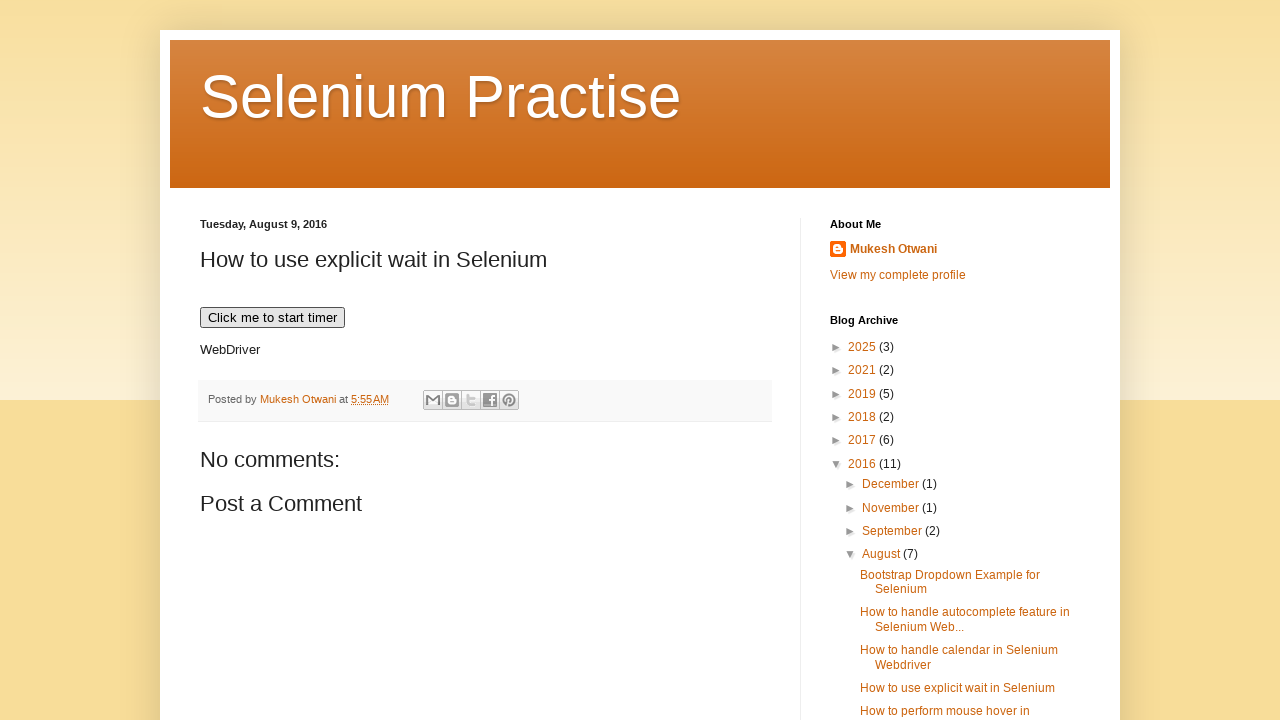